Tests the search functionality by searching for a famous Japanese architect name and verifying search results appear.

Starting URL: https://bob-takuya.github.io/archi-site/

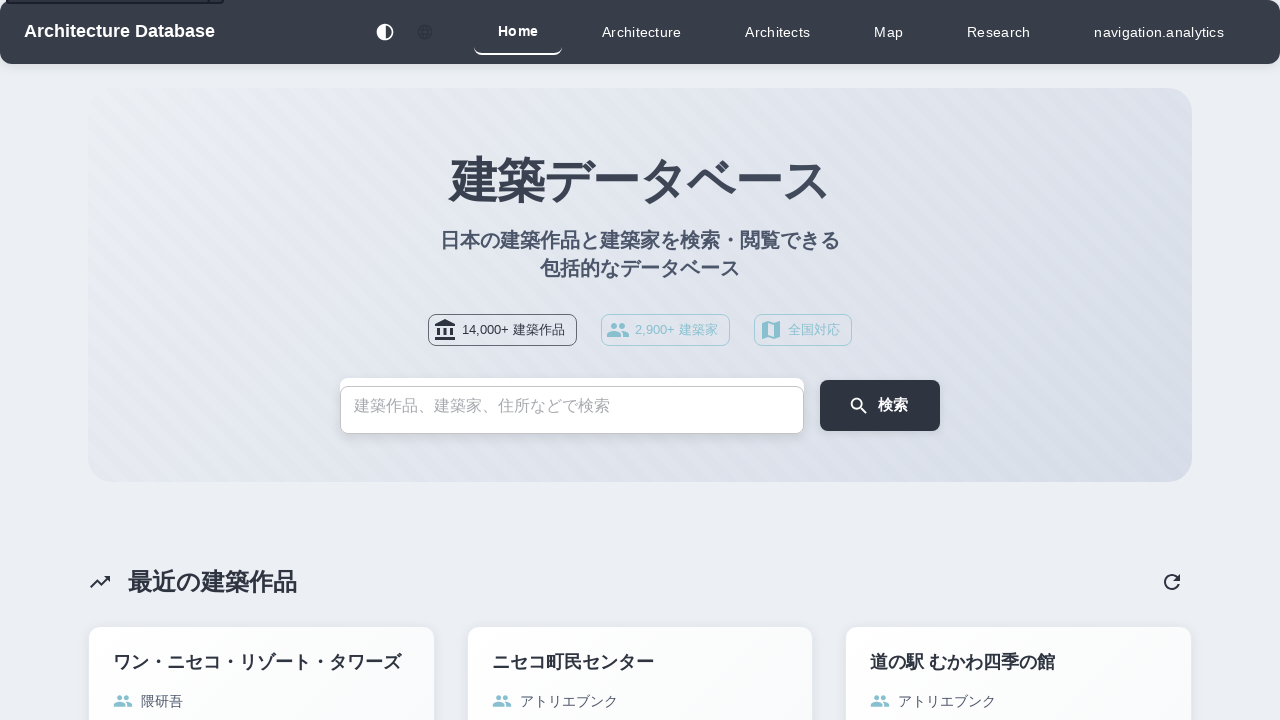

Page fully loaded (networkidle state reached)
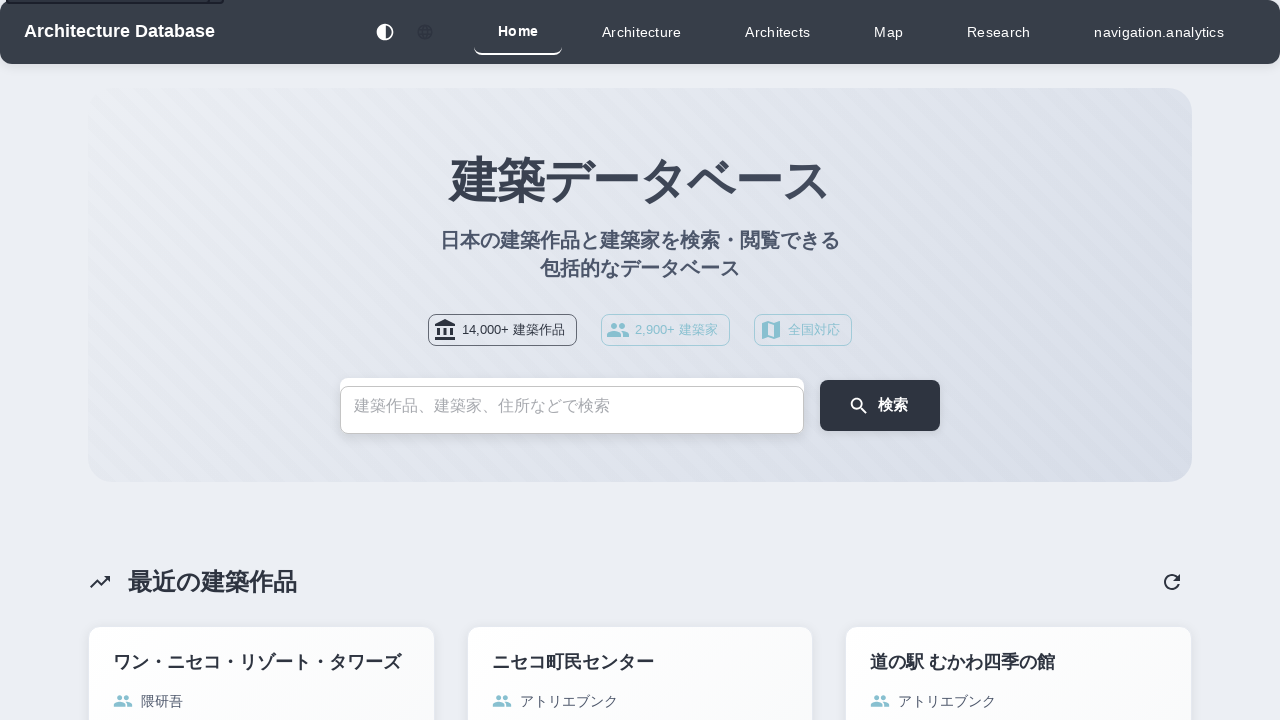

Waited 60 seconds for database to be ready
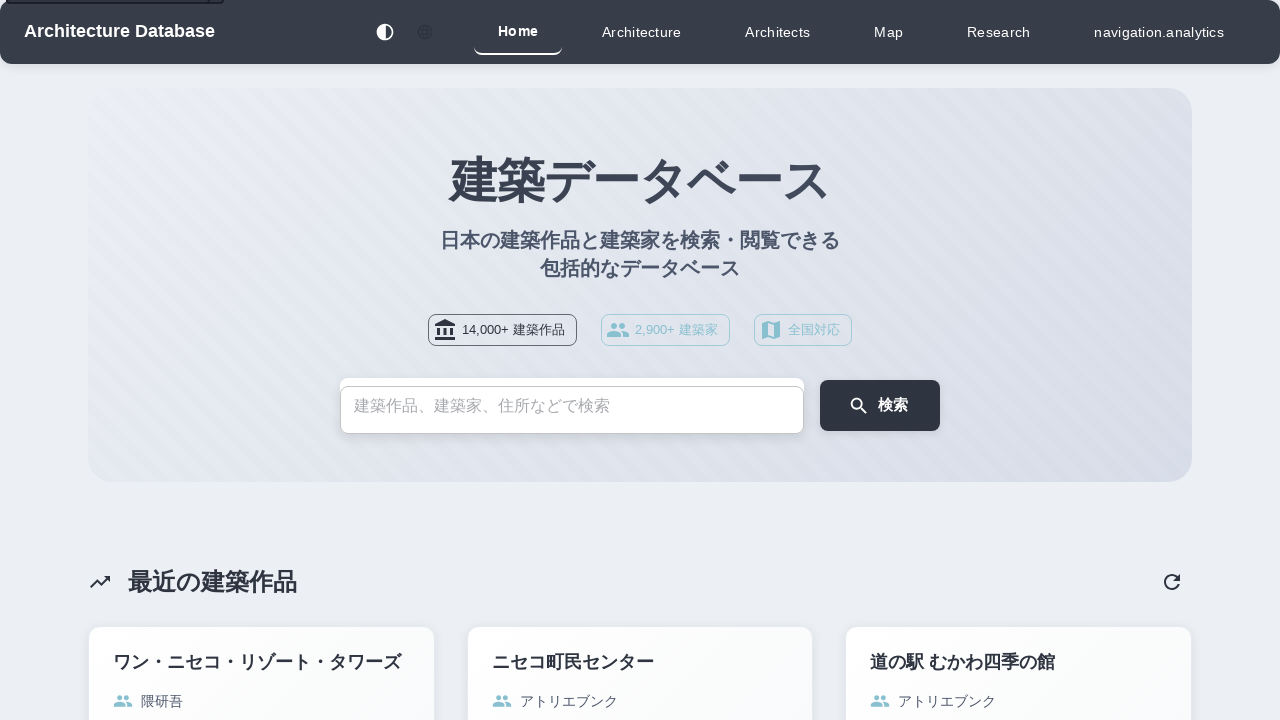

Located search input field
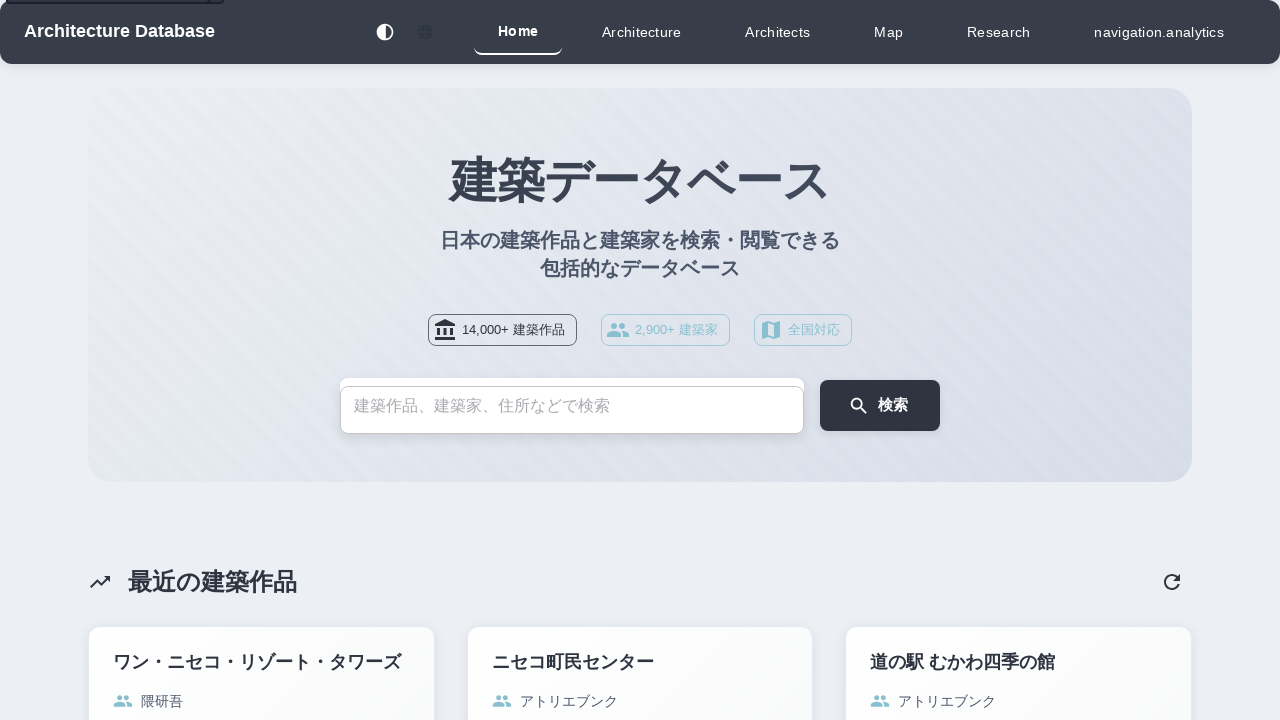

Filled search input with Japanese architect name '安藤忠雄' (Tadao Ando) on input[role="searchbox"], input[placeholder*="検索"], input[type="search"] >> nth=0
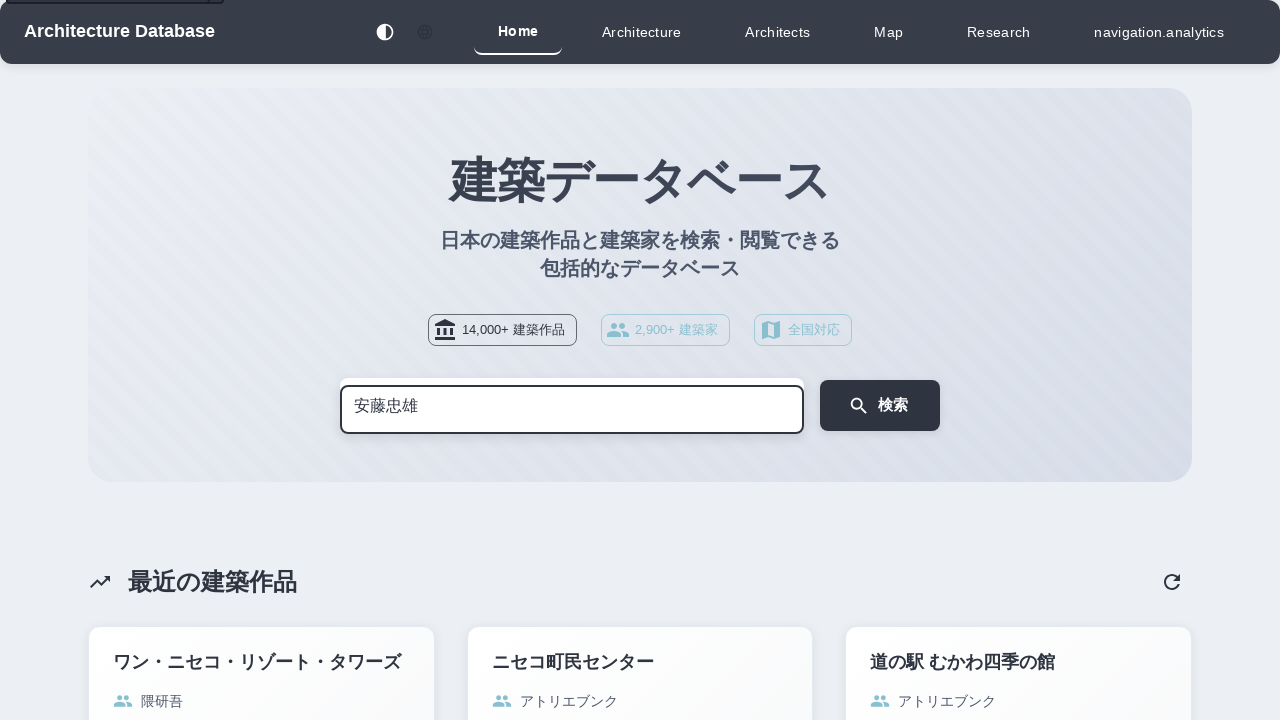

Pressed Enter to submit search query on input[role="searchbox"], input[placeholder*="検索"], input[type="search"] >> nth=0
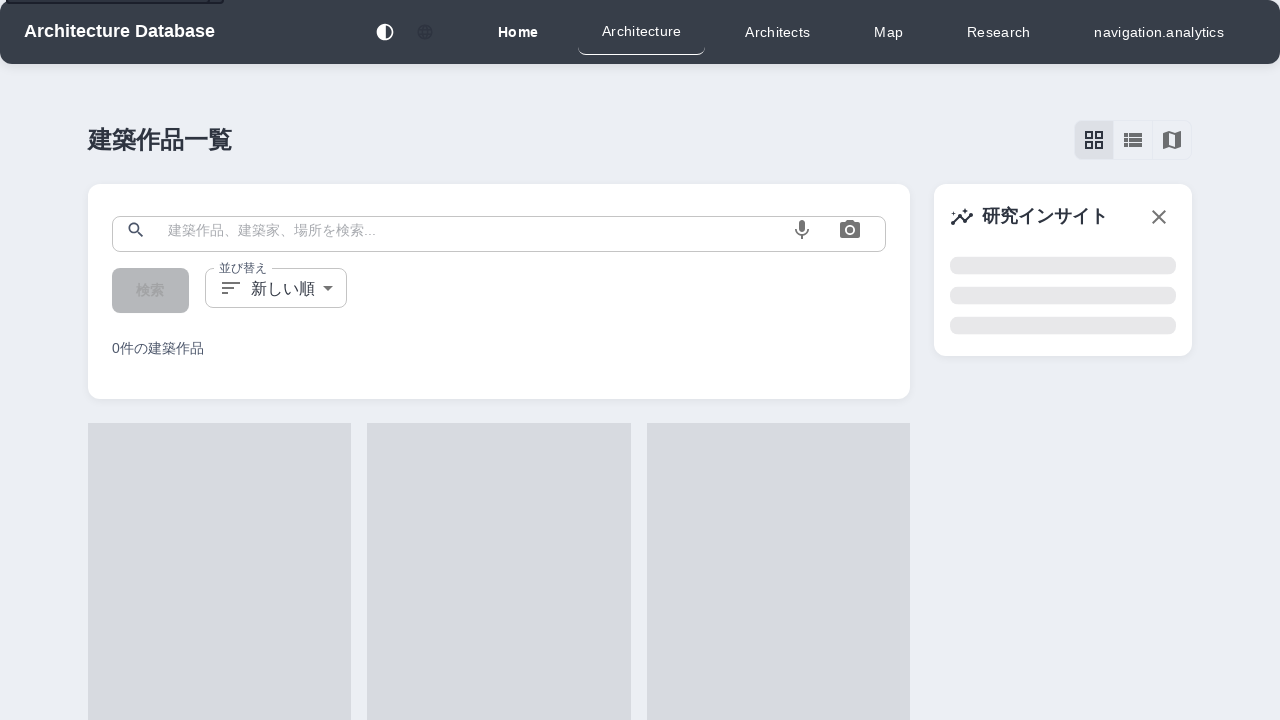

Waited 5 seconds for search results to appear
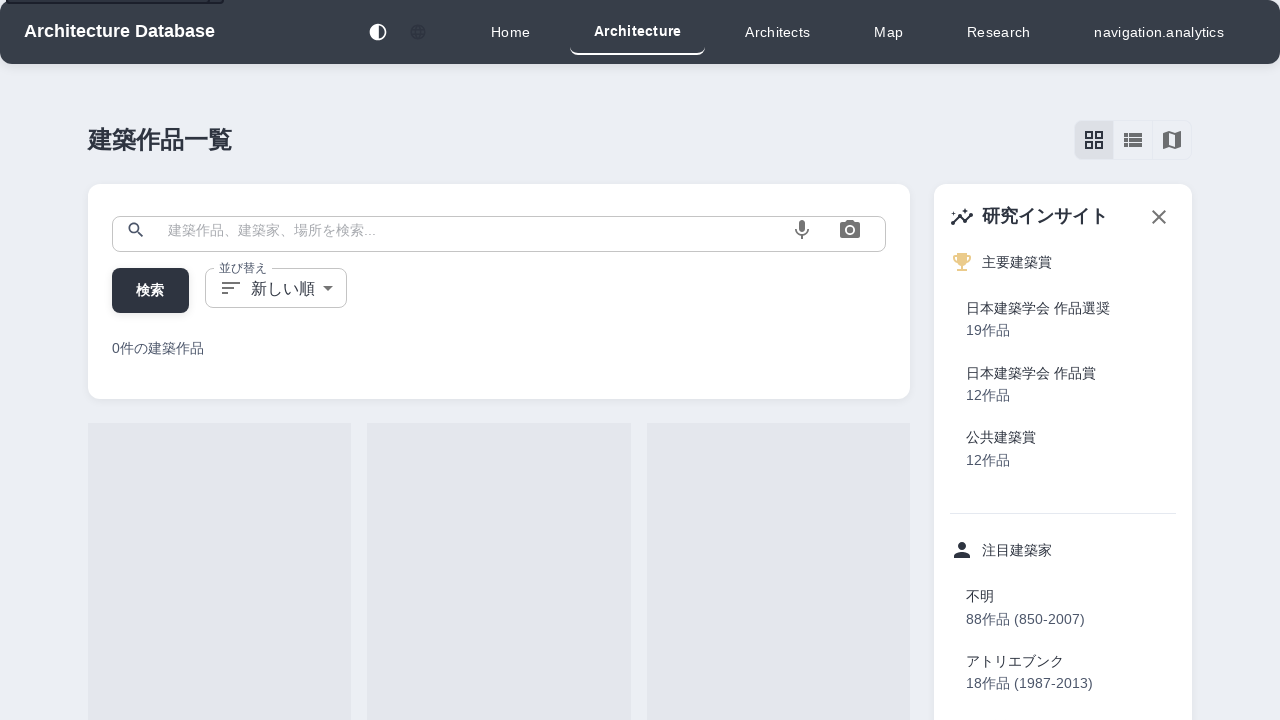

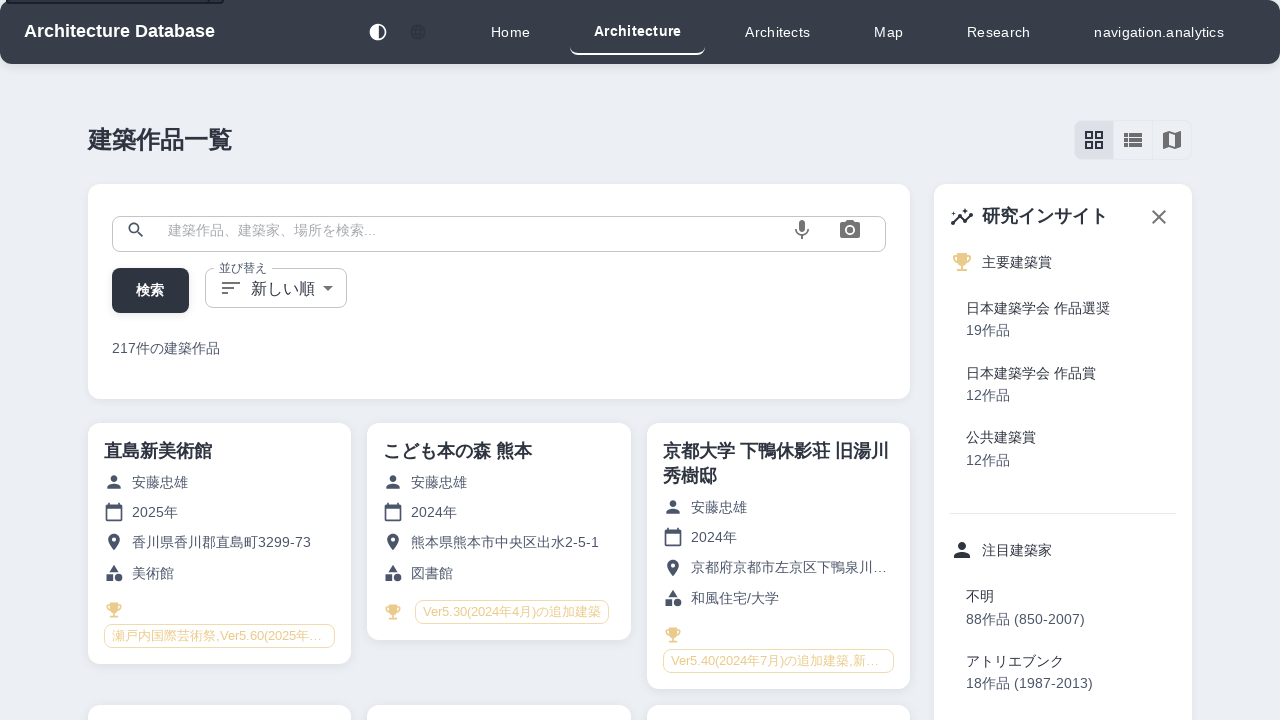